Tests that clicking the Email column header sorts the text data in ascending alphabetical order

Starting URL: http://the-internet.herokuapp.com/tables

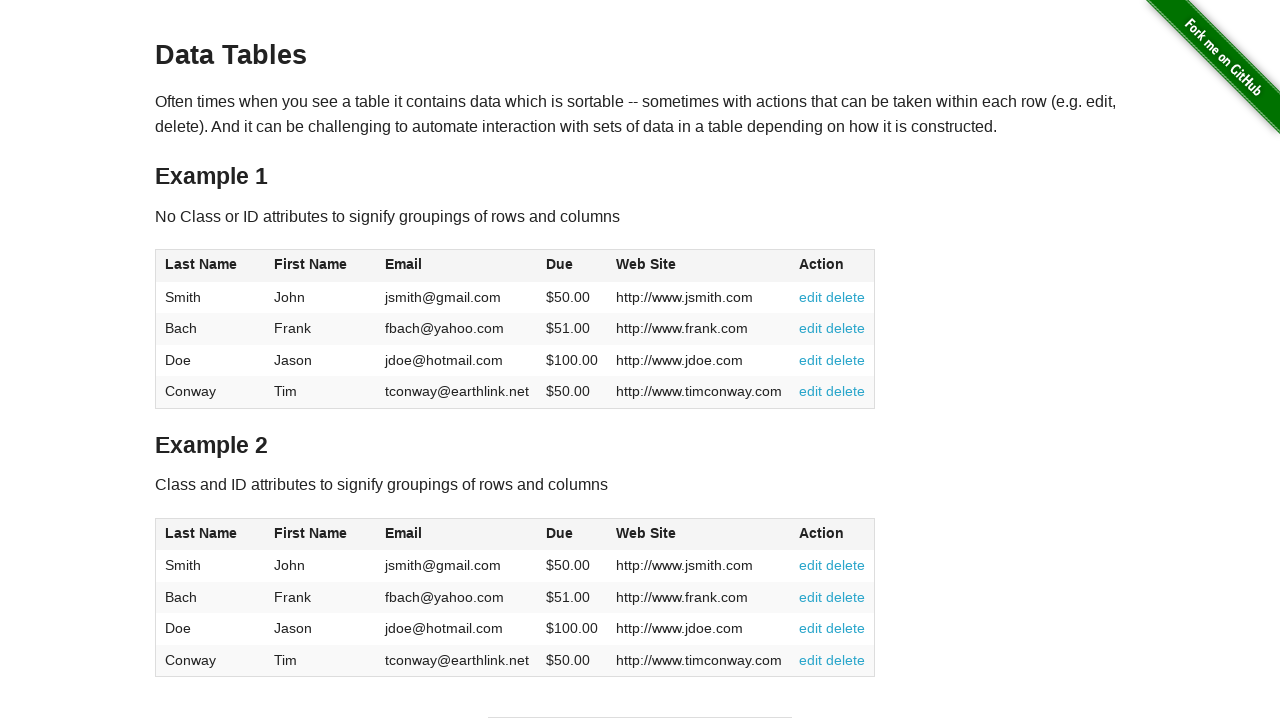

Clicked Email column header to sort ascending at (457, 266) on #table1 thead tr th:nth-of-type(3)
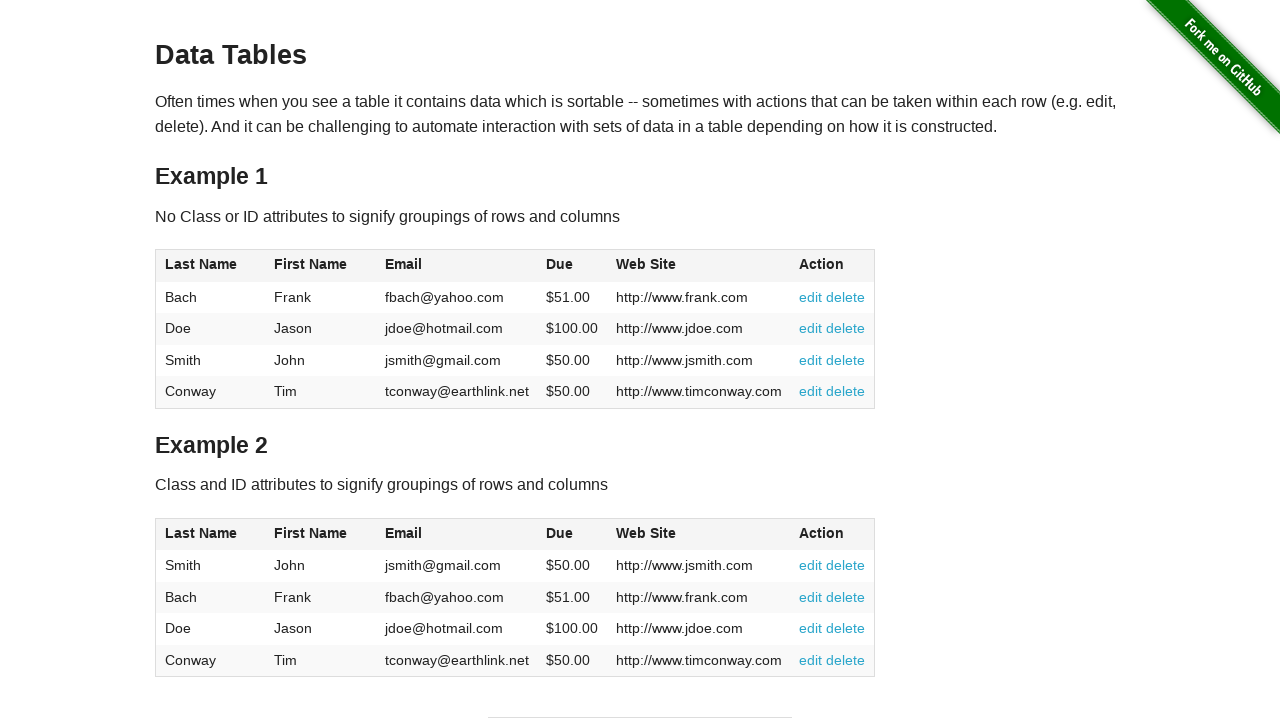

Sorted Email column data loaded
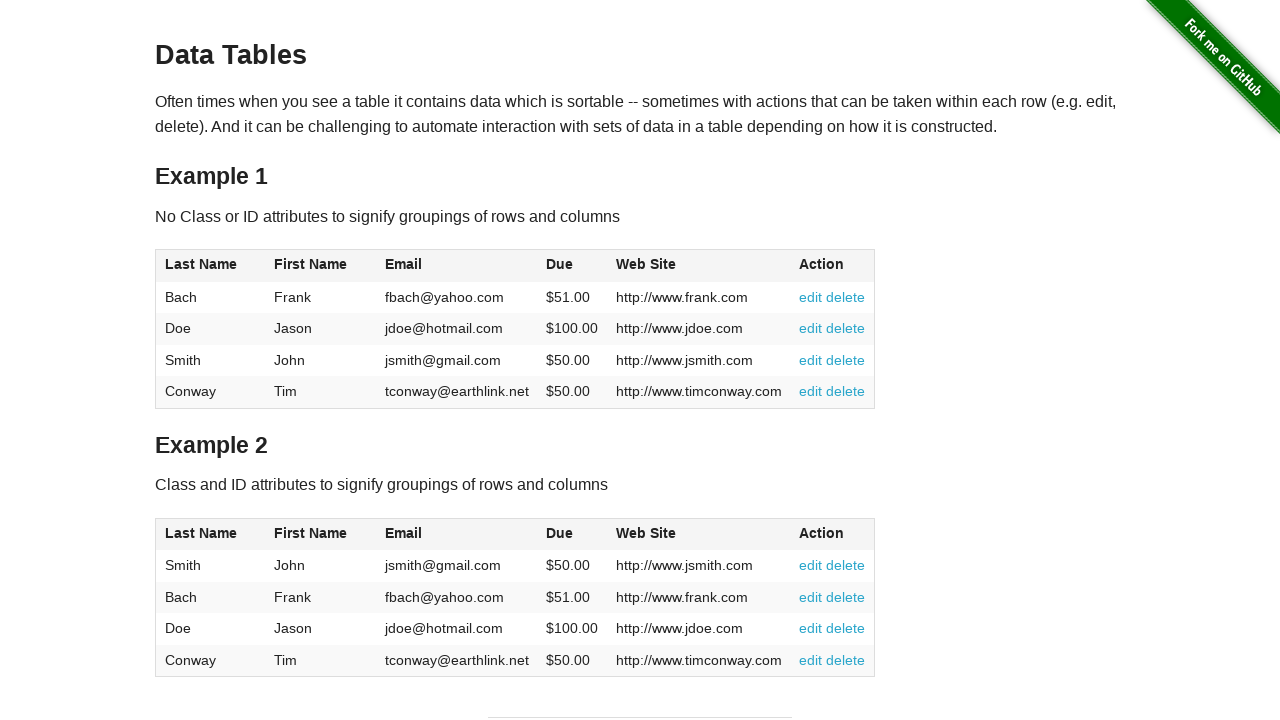

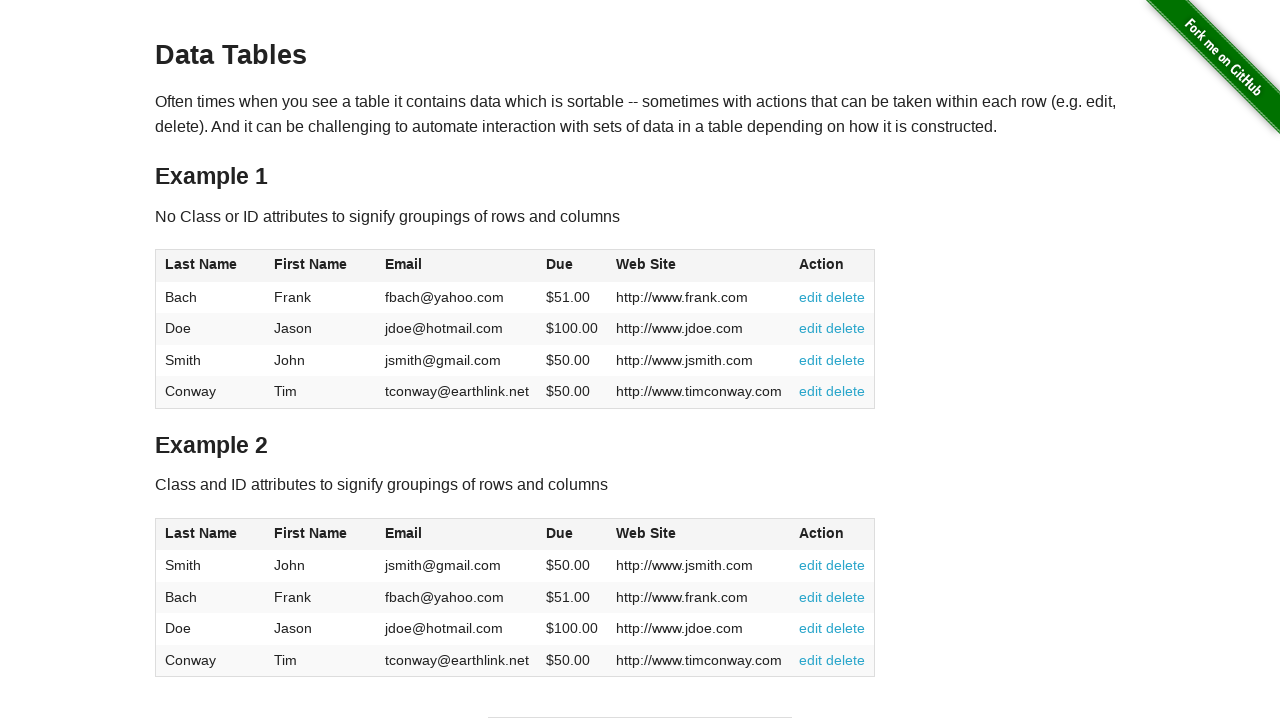